Tests iframe switching and JavaScript alert handling by navigating to a W3Schools tryit page, switching to the iframe containing the example, clicking a button that triggers an alert, accepting the alert, and switching back to the parent frame.

Starting URL: https://www.w3schools.com/jsref/tryit.asp?filename=tryjsref_alert

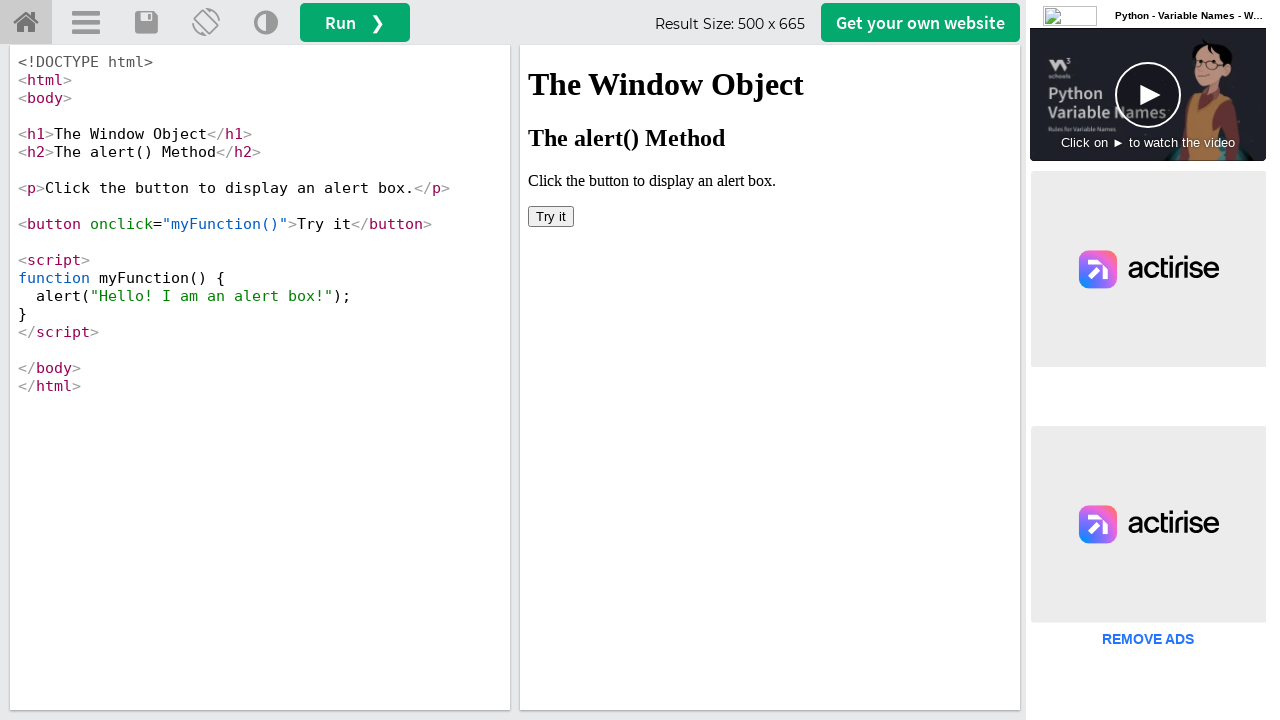

Located the first iframe on the page
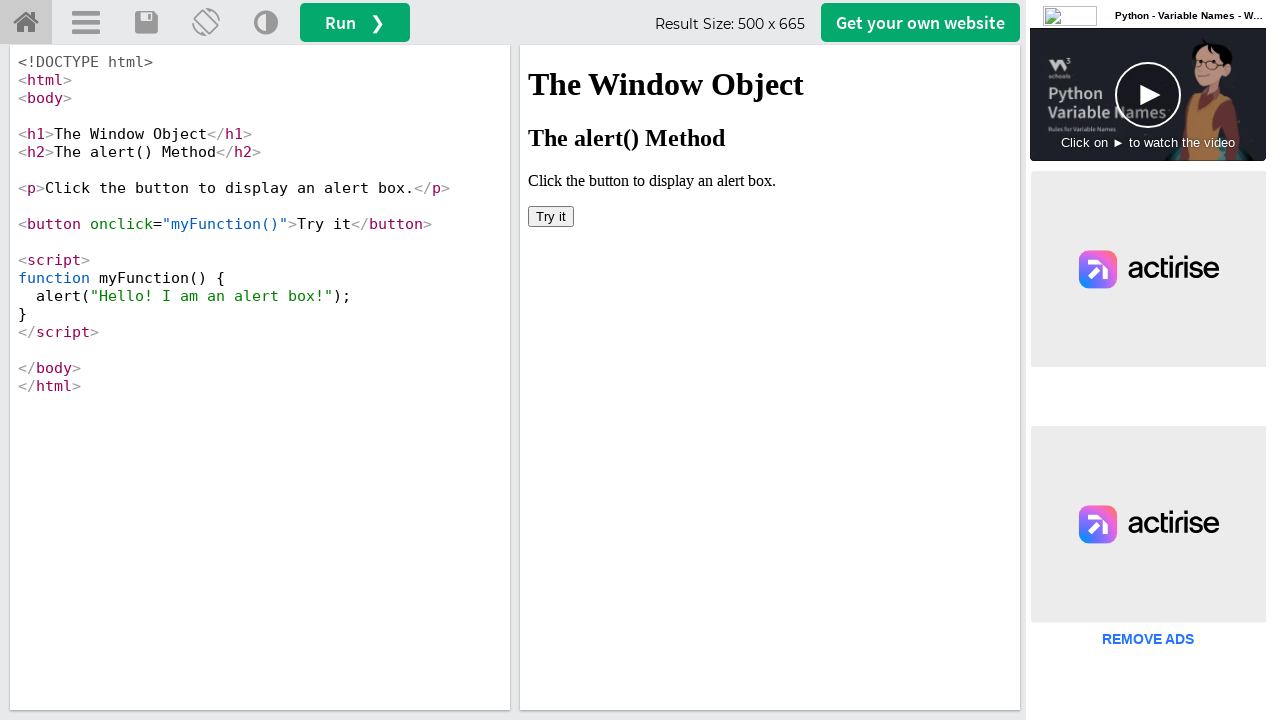

Clicked the button inside the iframe using XPath at (551, 216) on iframe >> nth=0 >> internal:control=enter-frame >> xpath=//html/body/button
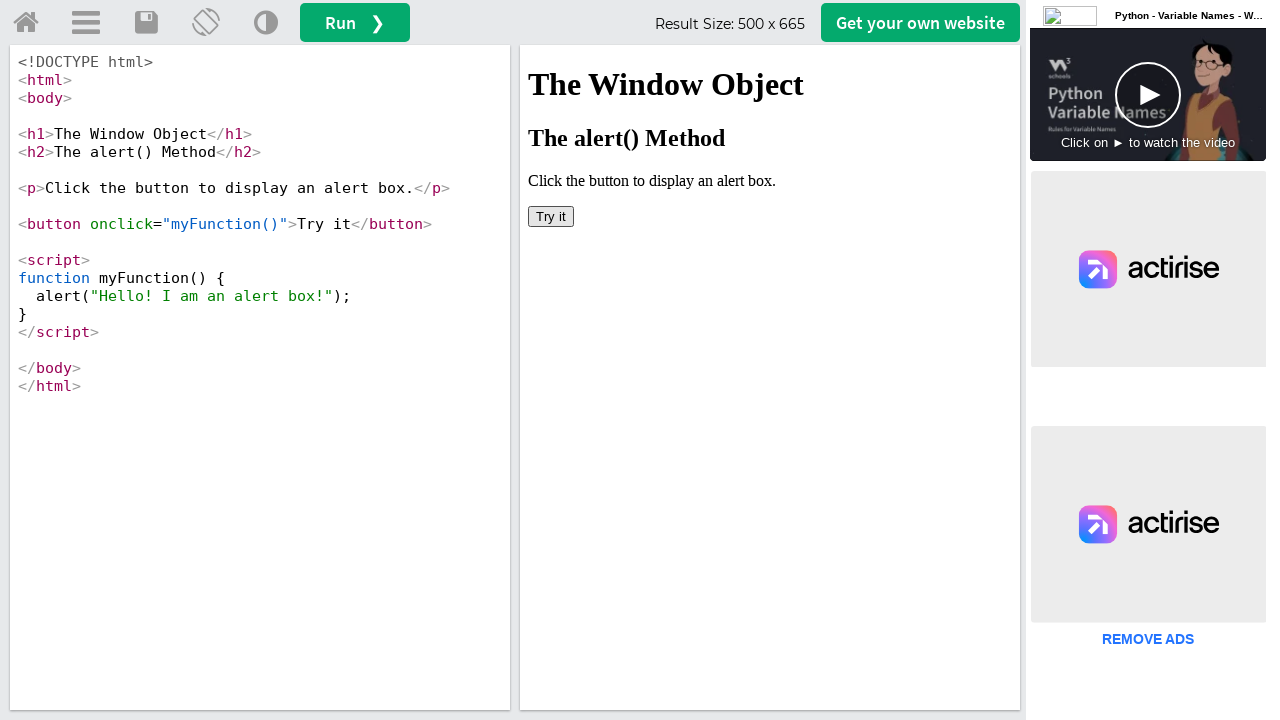

Set up dialog handler to accept alerts
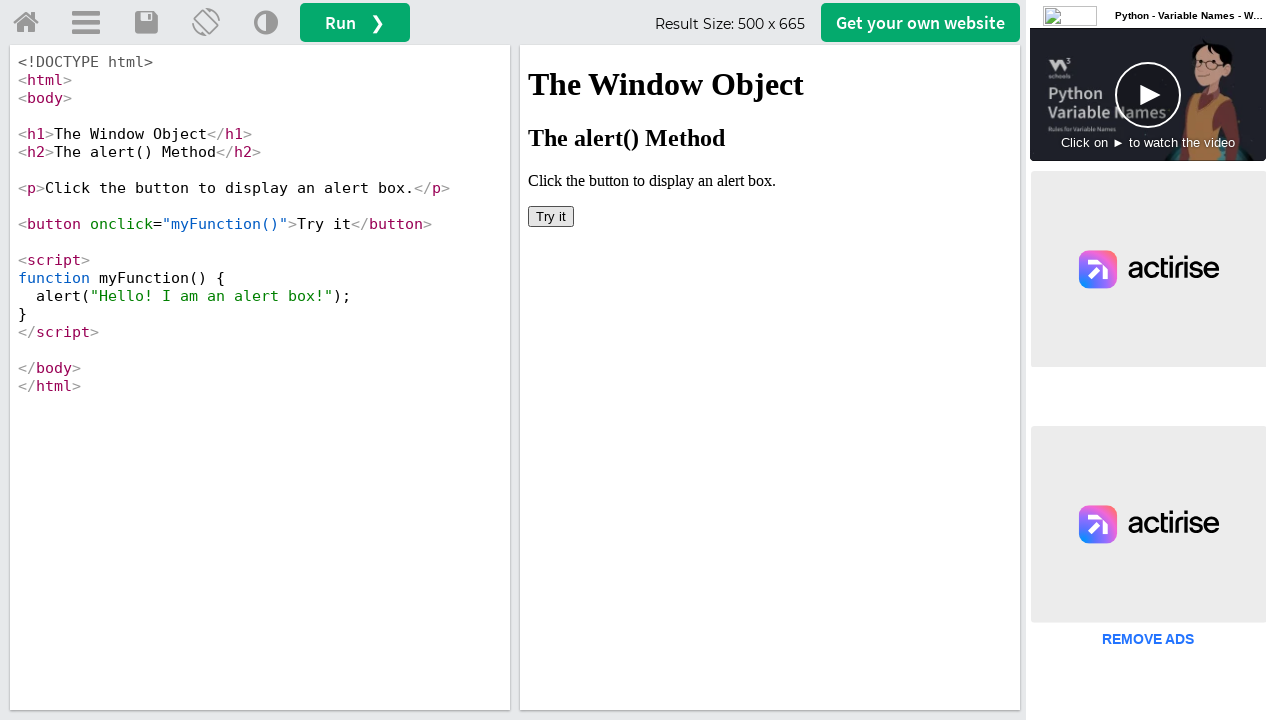

Registered custom dialog handler function
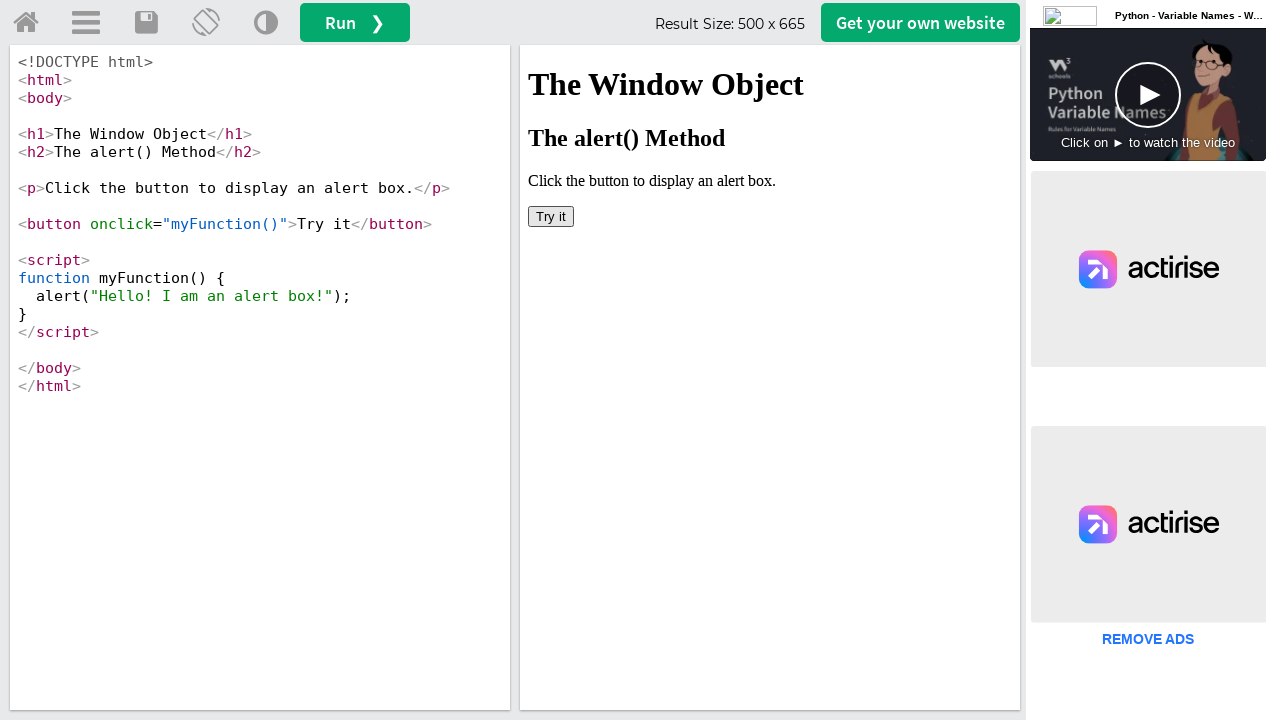

Clicked the button inside the iframe to trigger alert at (551, 216) on iframe >> nth=0 >> internal:control=enter-frame >> body button
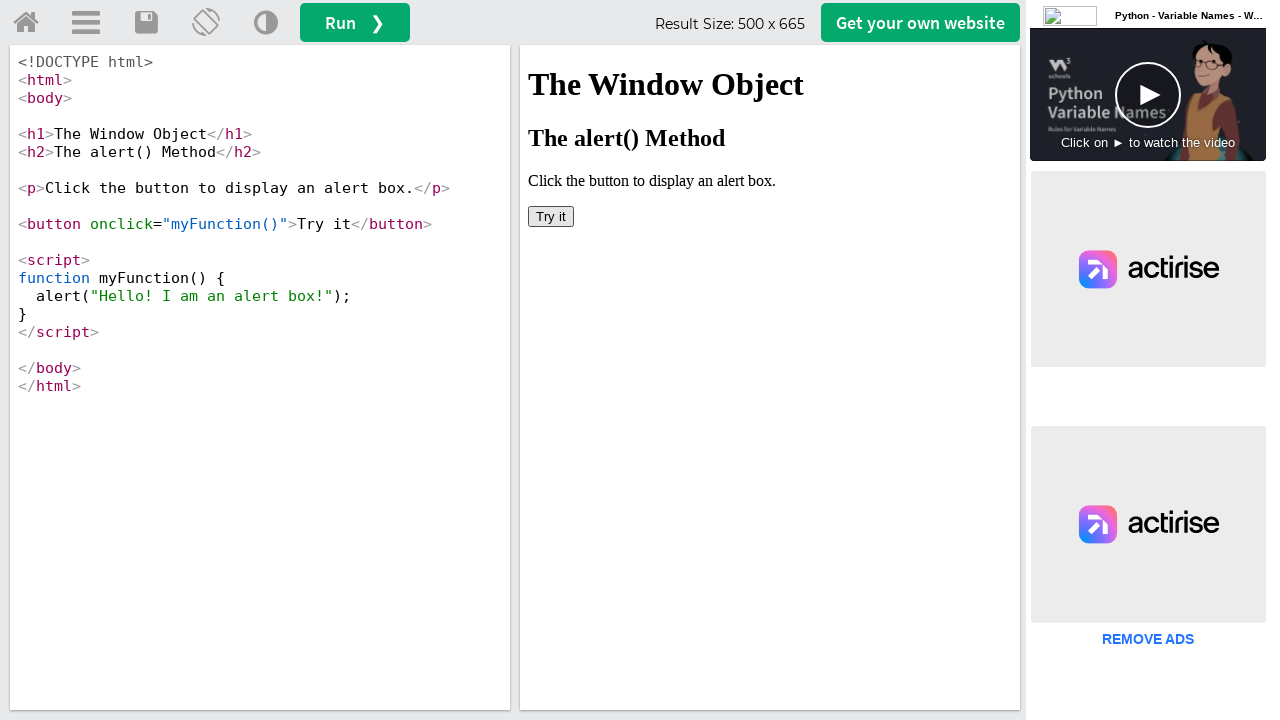

Waited 1000ms for alert to be processed
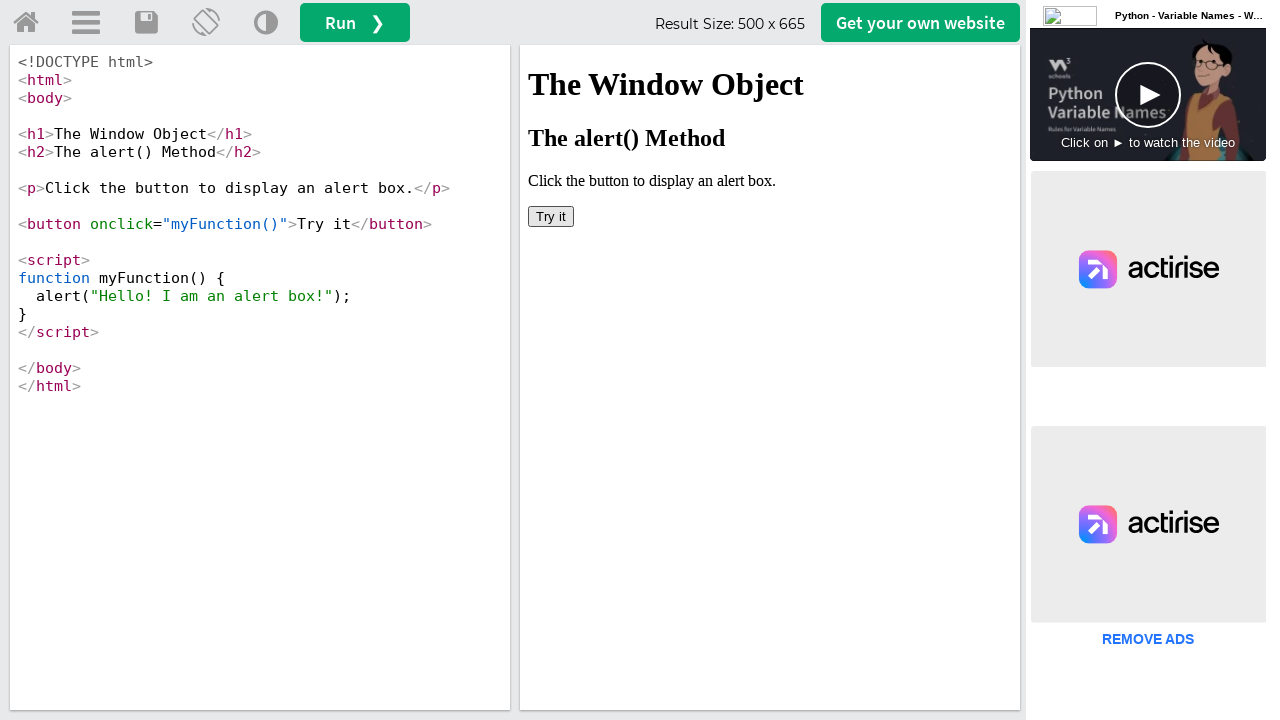

Retrieved and printed the page title
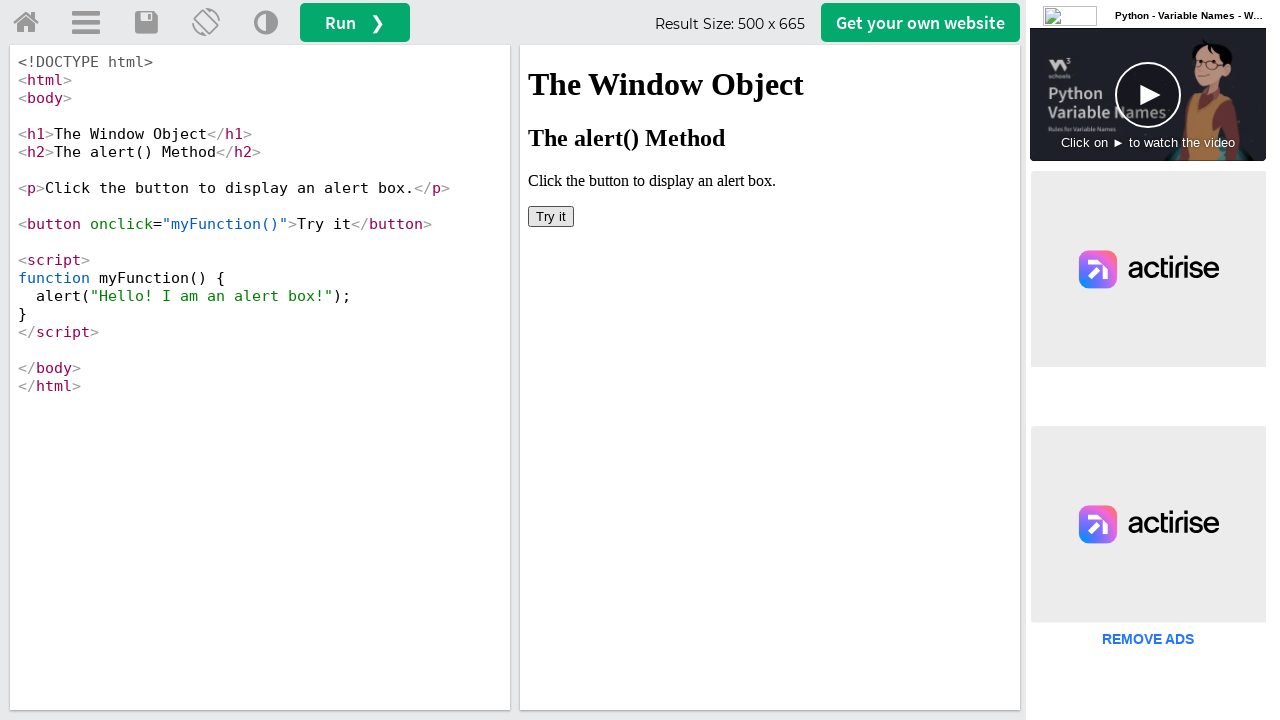

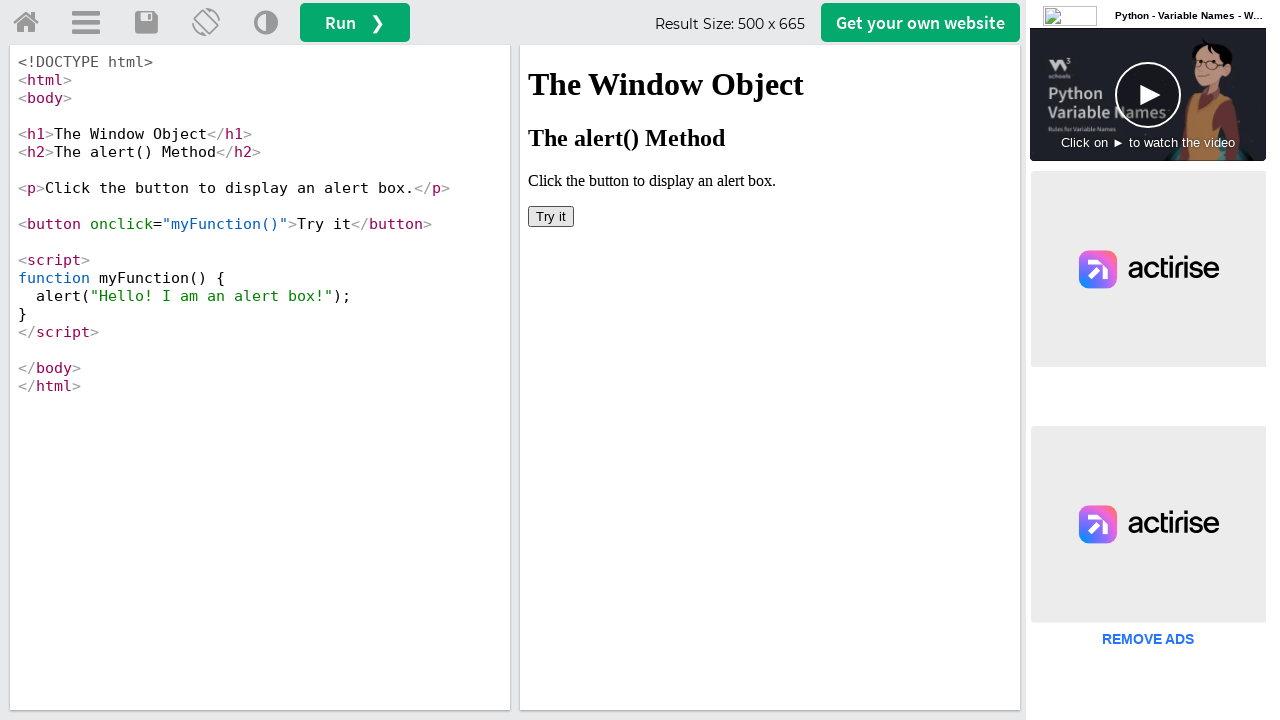